Tests dropdown selection functionality by selecting options from a cities dropdown using different selection methods (by index, by value, by visible text) and then selecting from a multi-select bills dropdown

Starting URL: https://testuserautomation.github.io/DropDown/

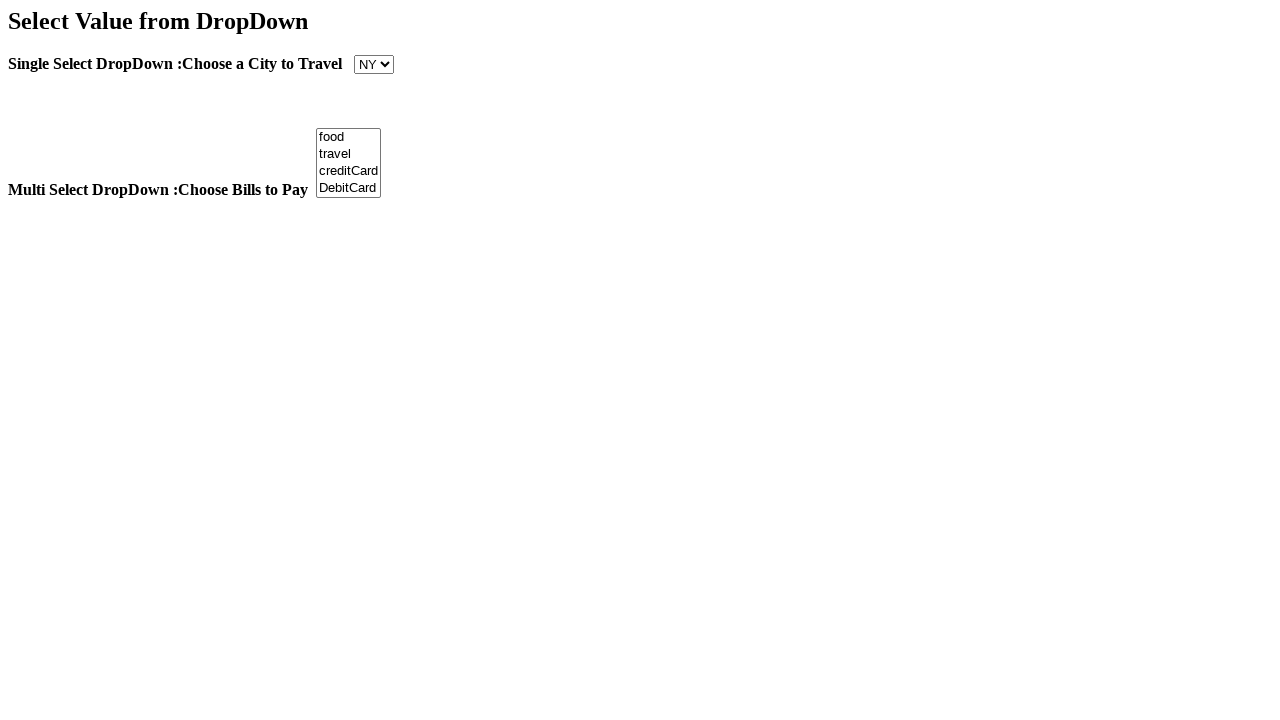

Selected first option from Cities dropdown by index on select[name='Cities']
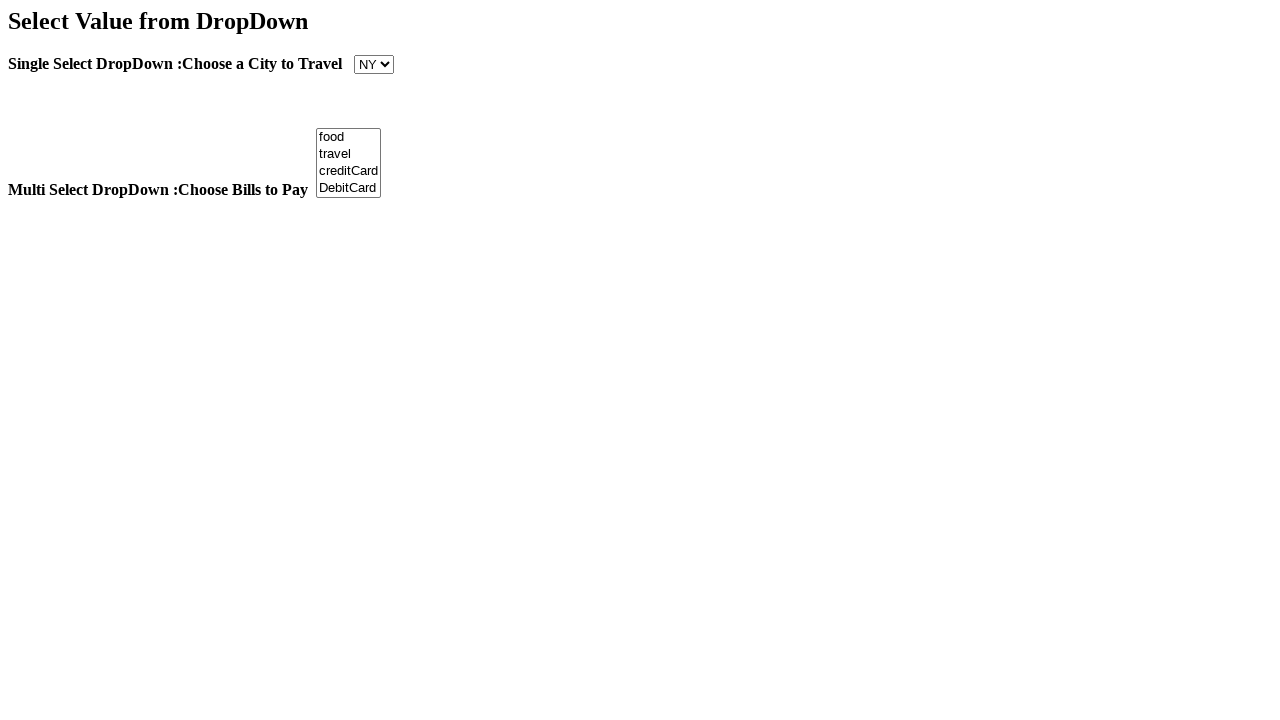

Waited 2 seconds
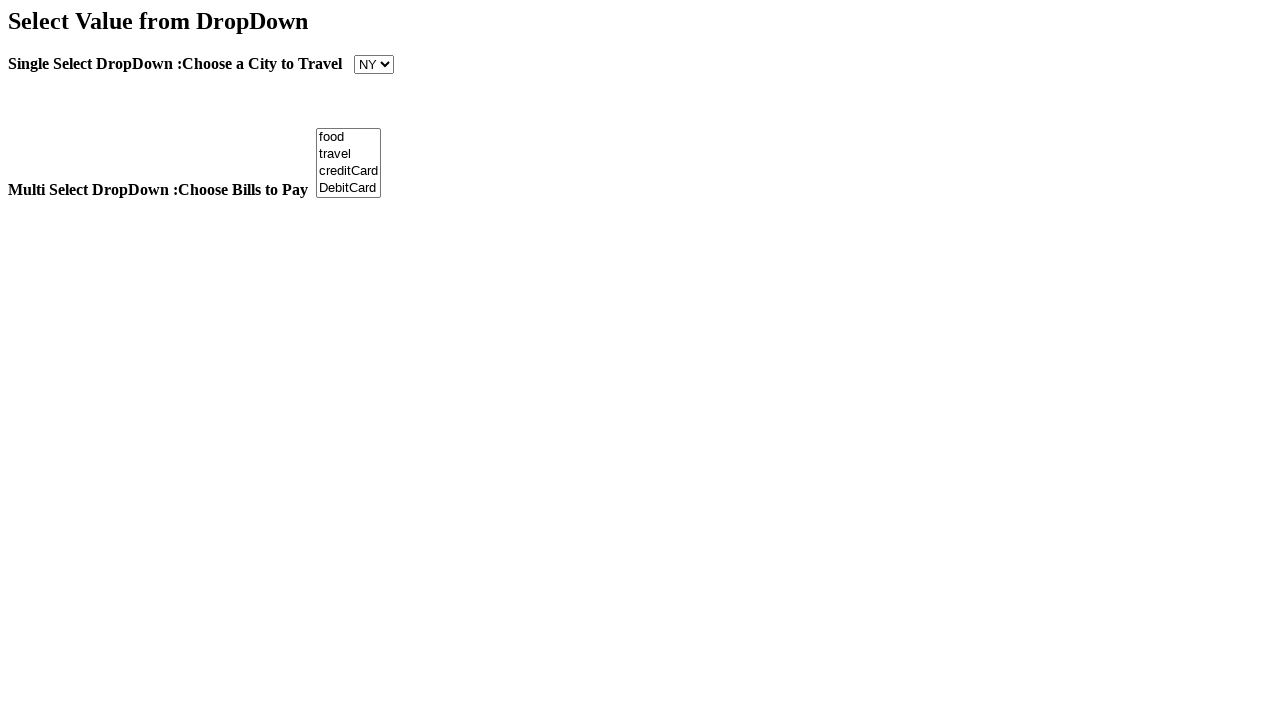

Selected 'Texas' from Cities dropdown by value on select[name='Cities']
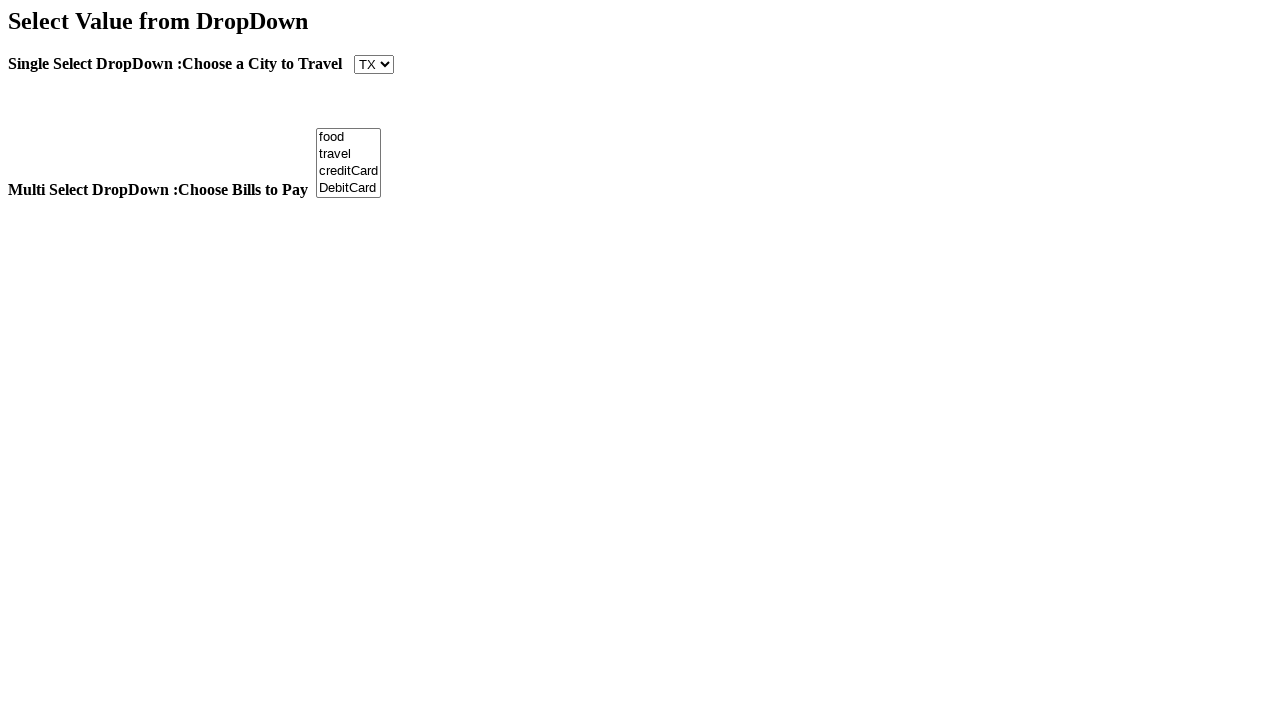

Waited 3 seconds
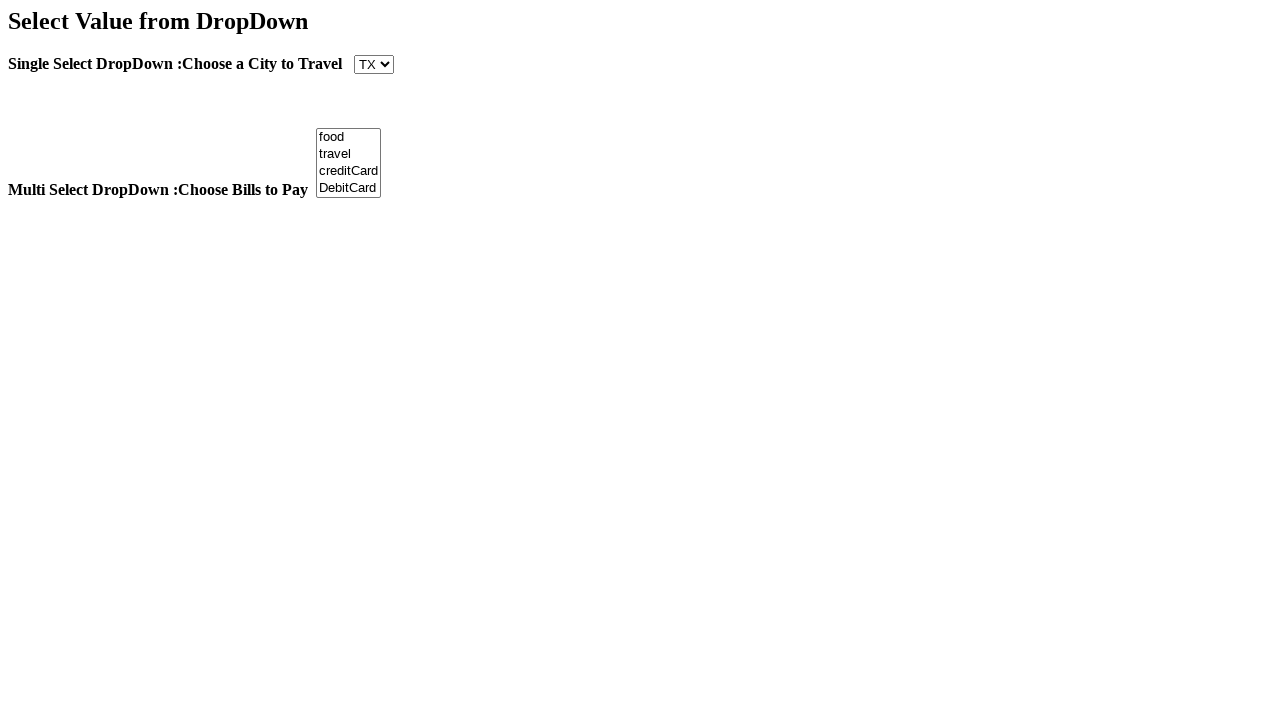

Selected 'CA' from Cities dropdown by visible text on select[name='Cities']
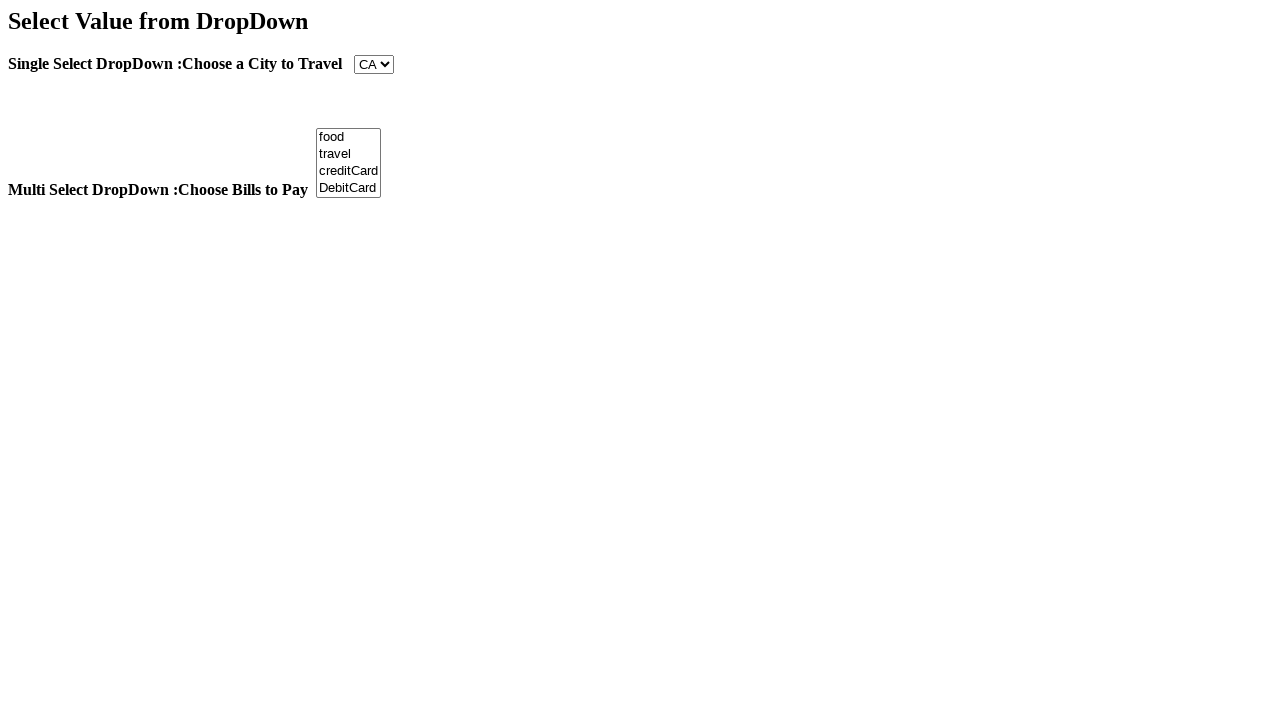

Waited 3 seconds
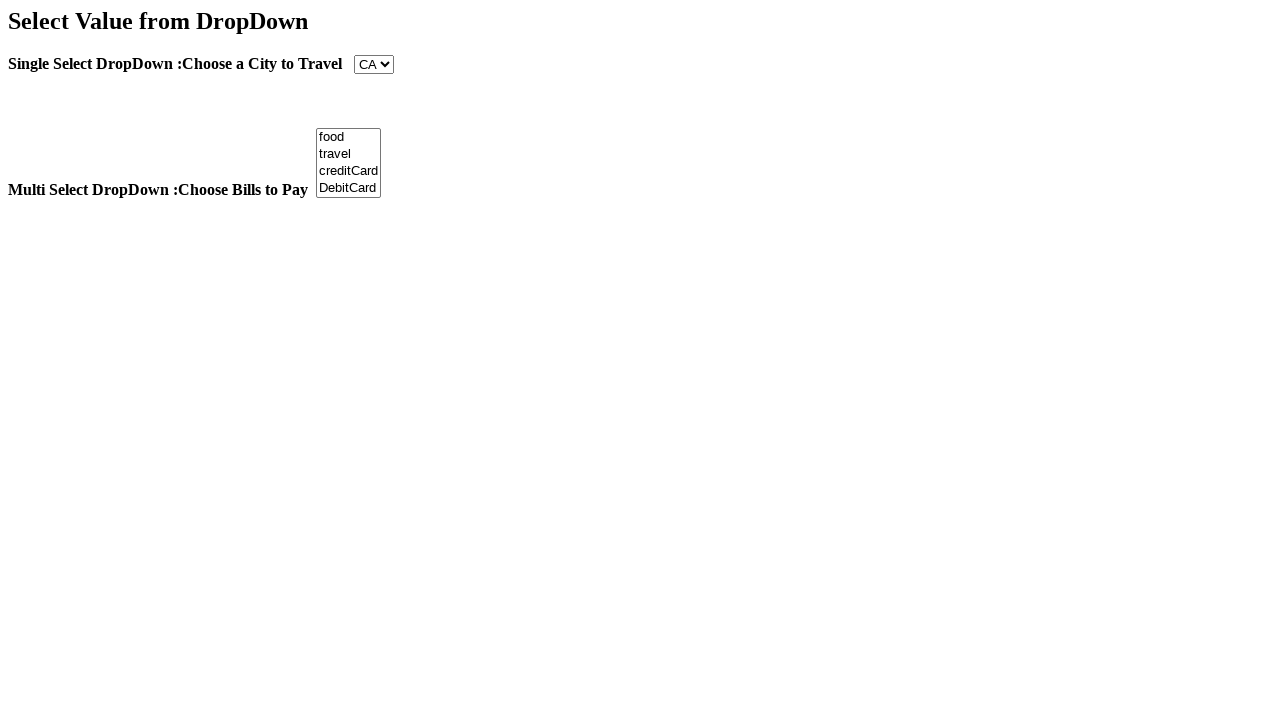

Selected 'Travel' from Bills multi-select dropdown by value on select#Bill
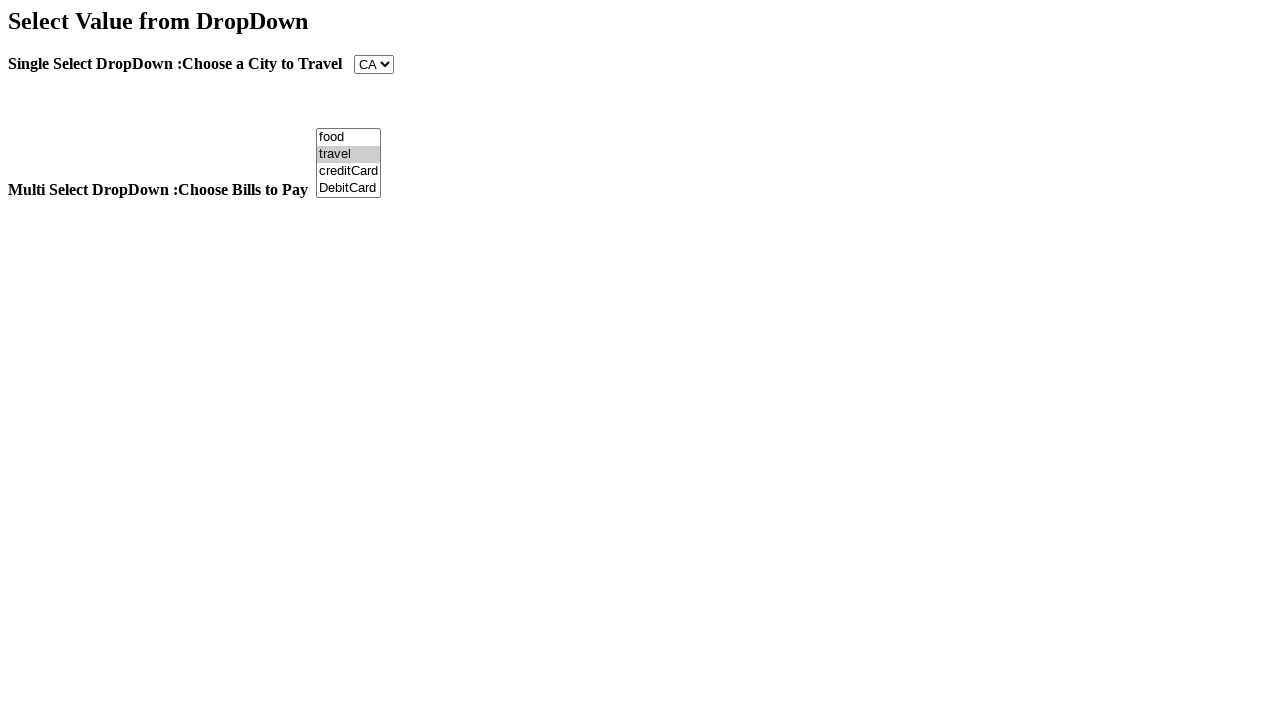

Selected 'CreditCard' from Bills multi-select dropdown by index on select#Bill
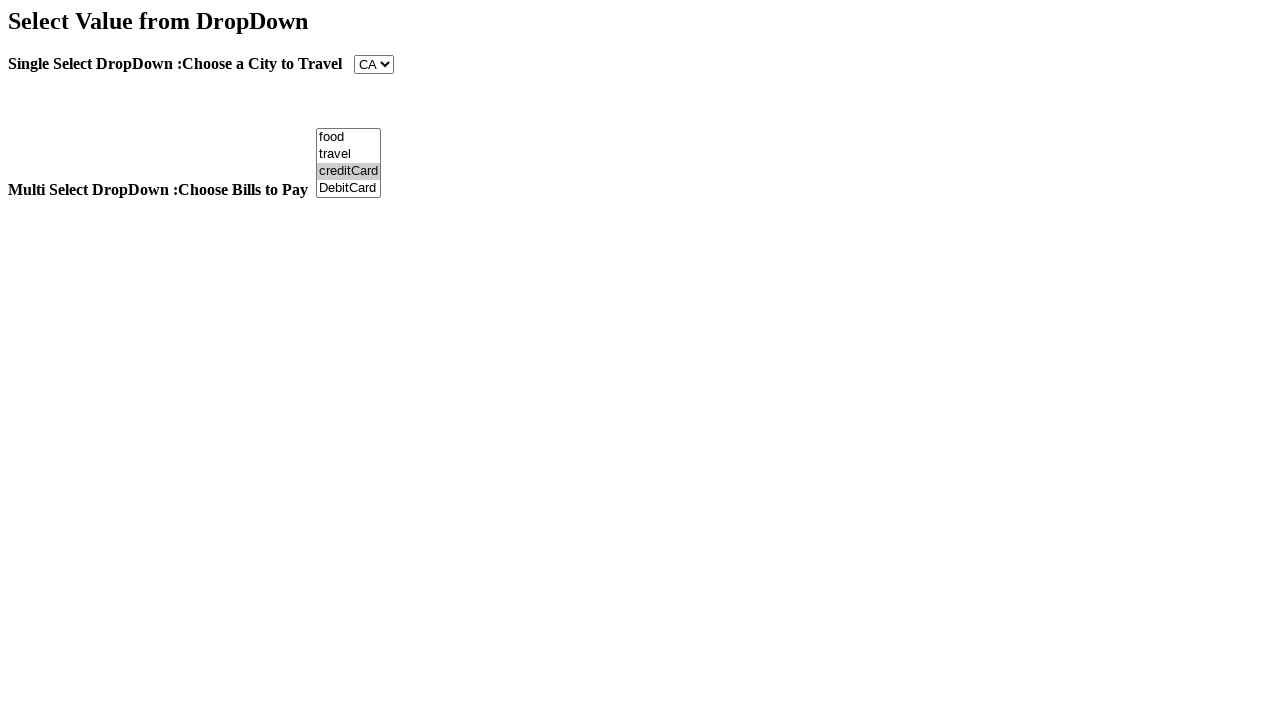

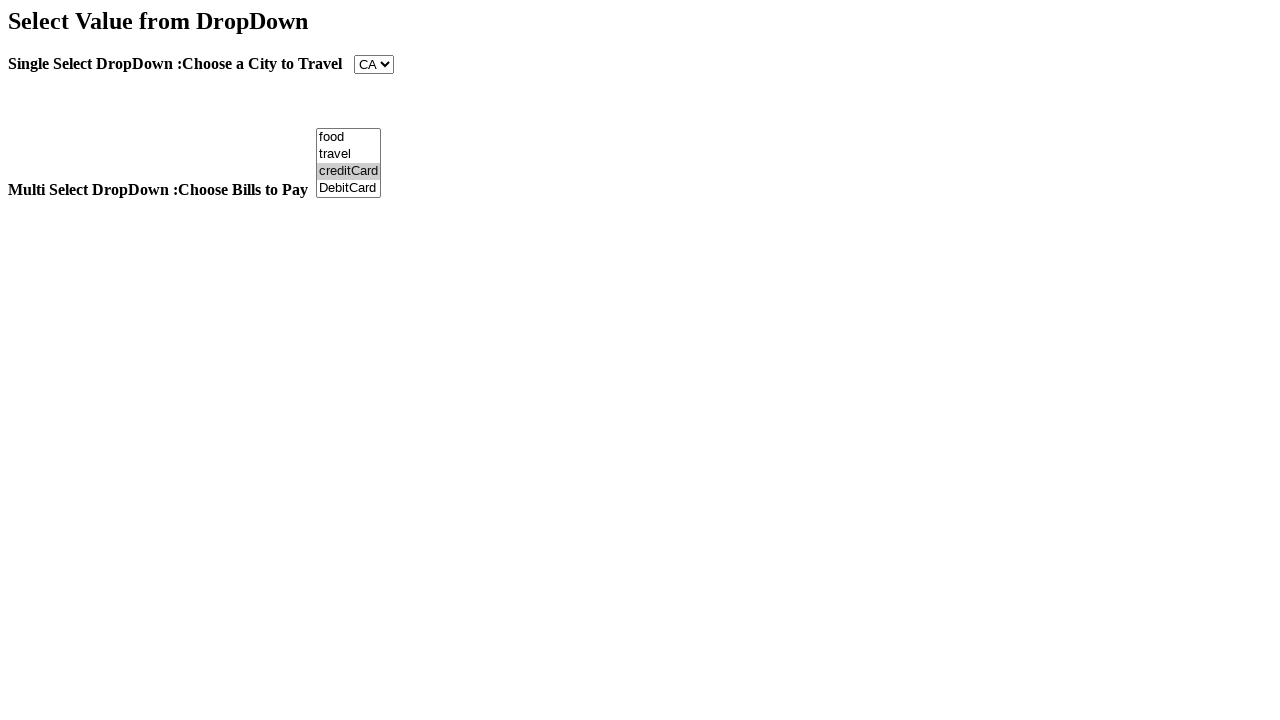